Tests the registration form by selecting a skill from the dropdown menu

Starting URL: https://demo.automationtesting.in/Register.html

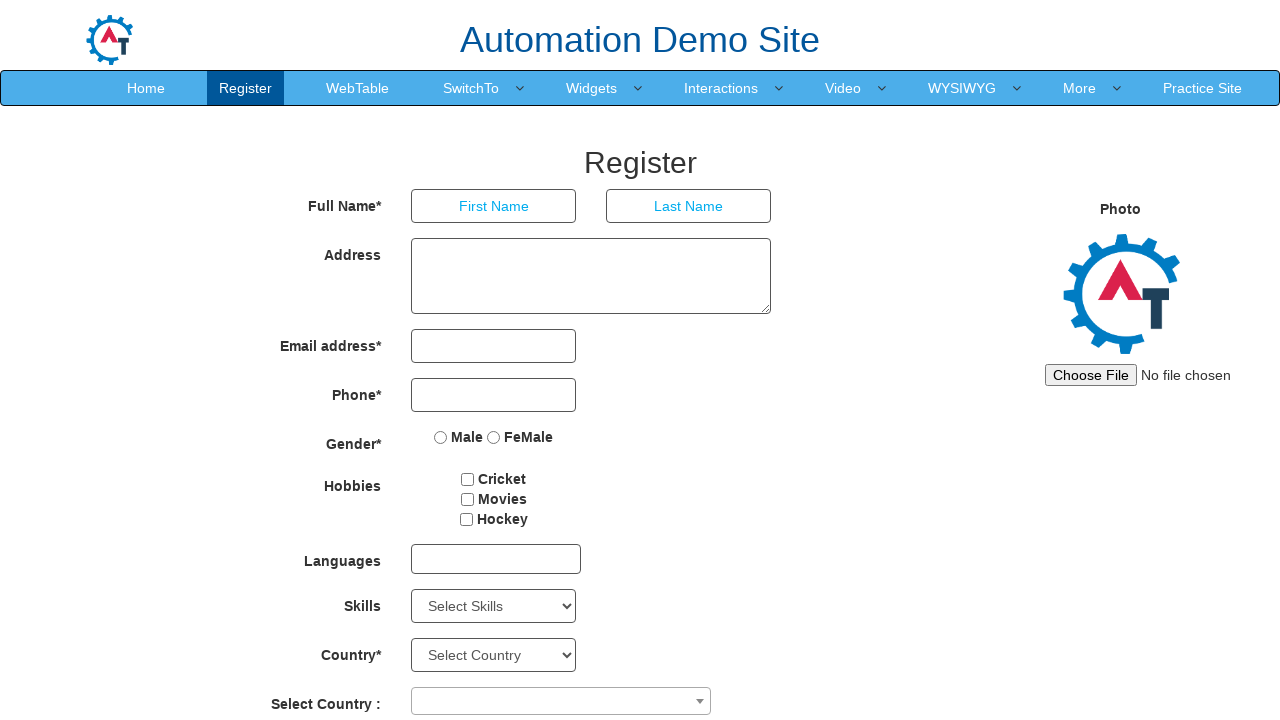

Waited for Skills dropdown to be available
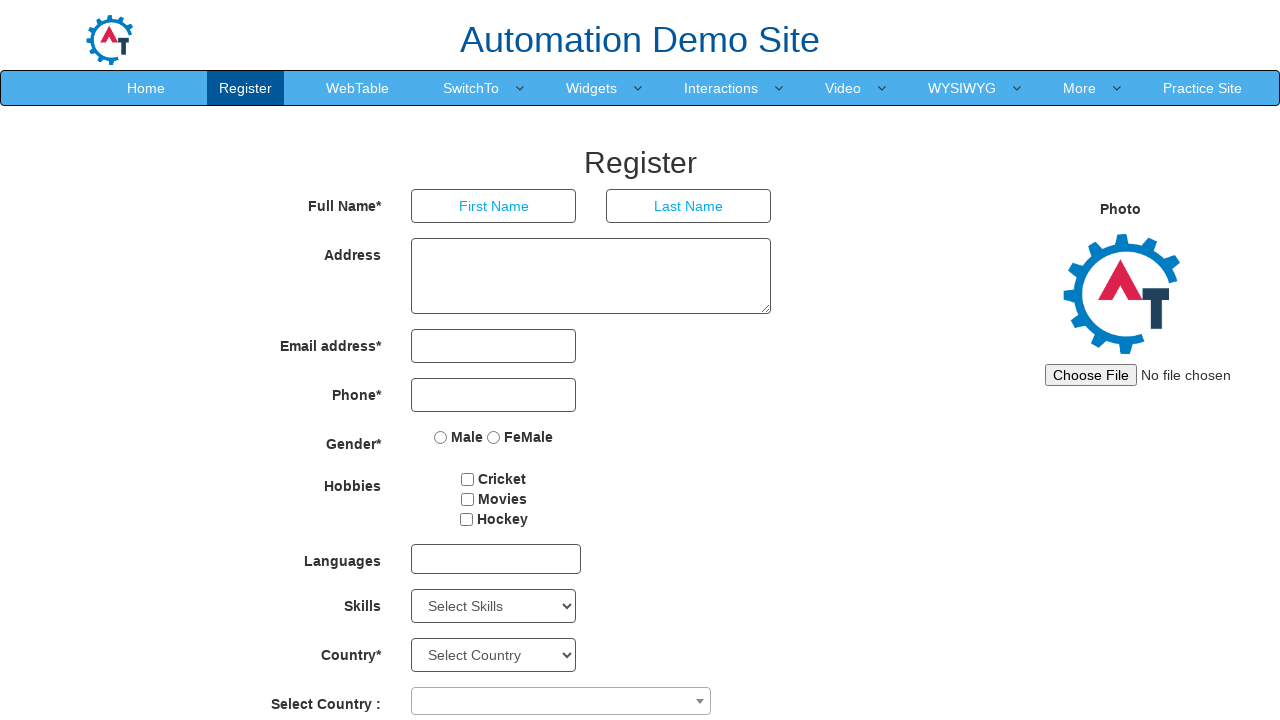

Scrolled Skills dropdown into view
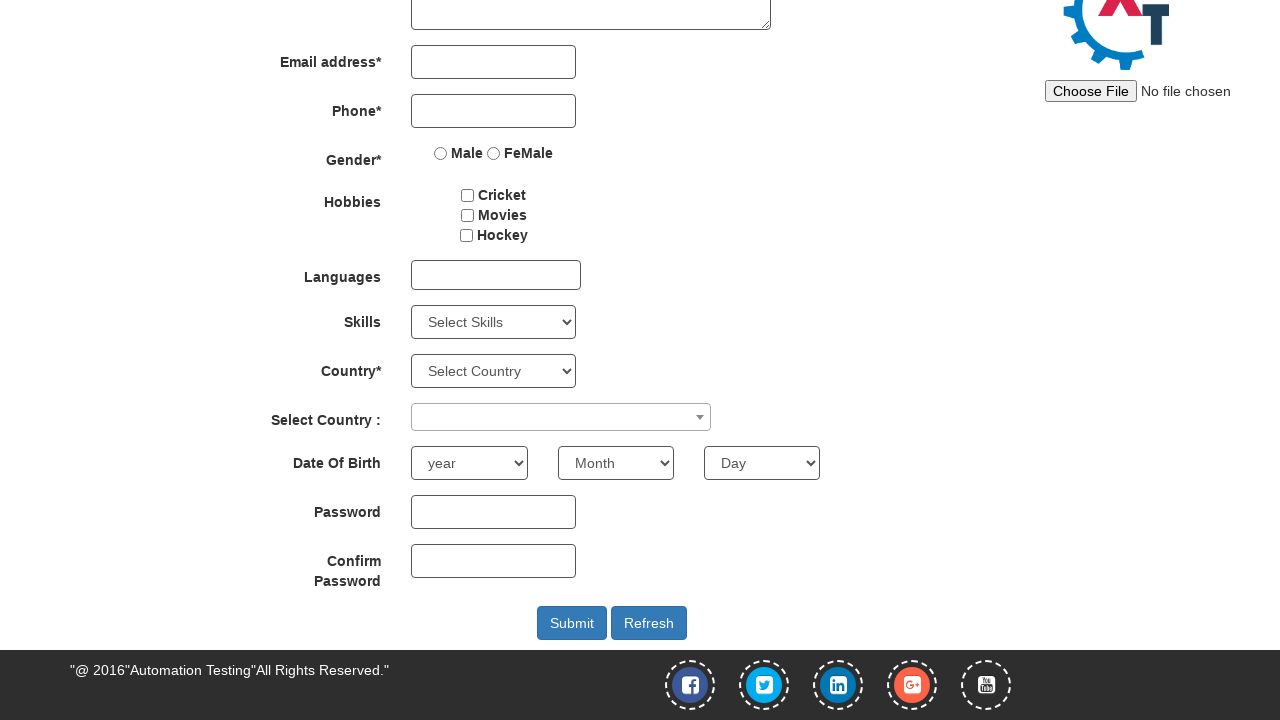

Selected 'Adobe Photoshop' from Skills dropdown menu on #Skills
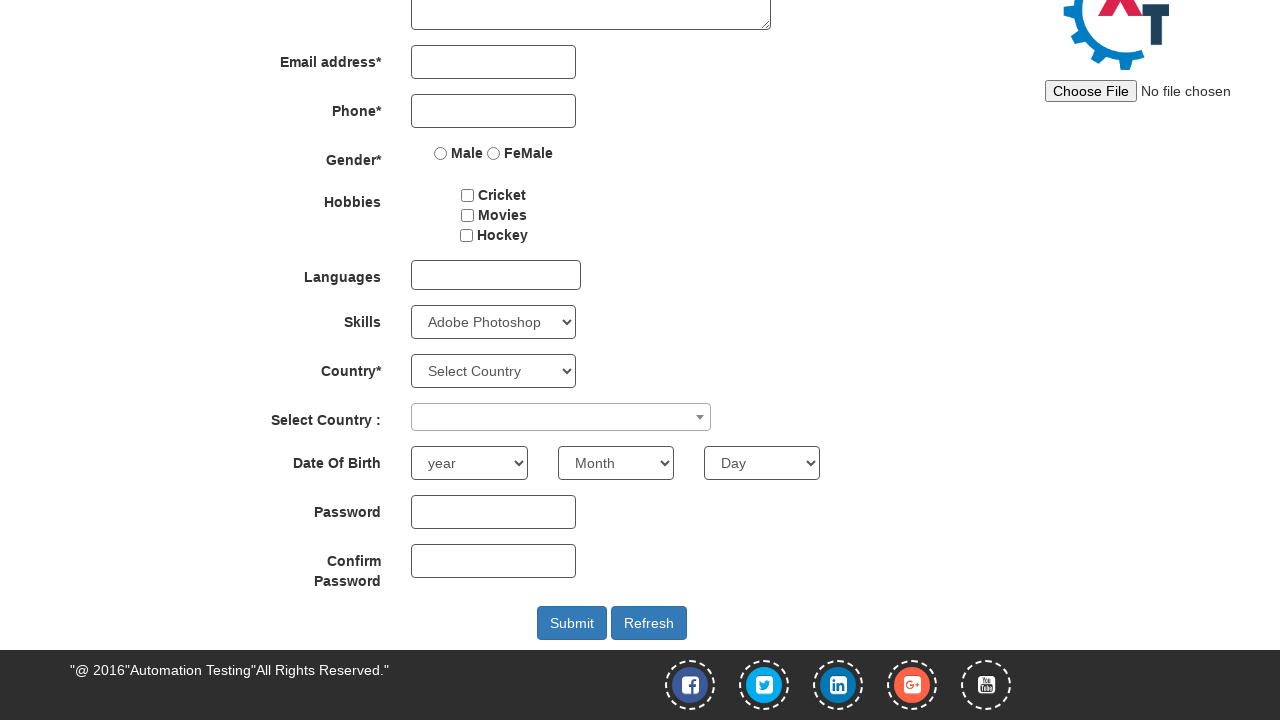

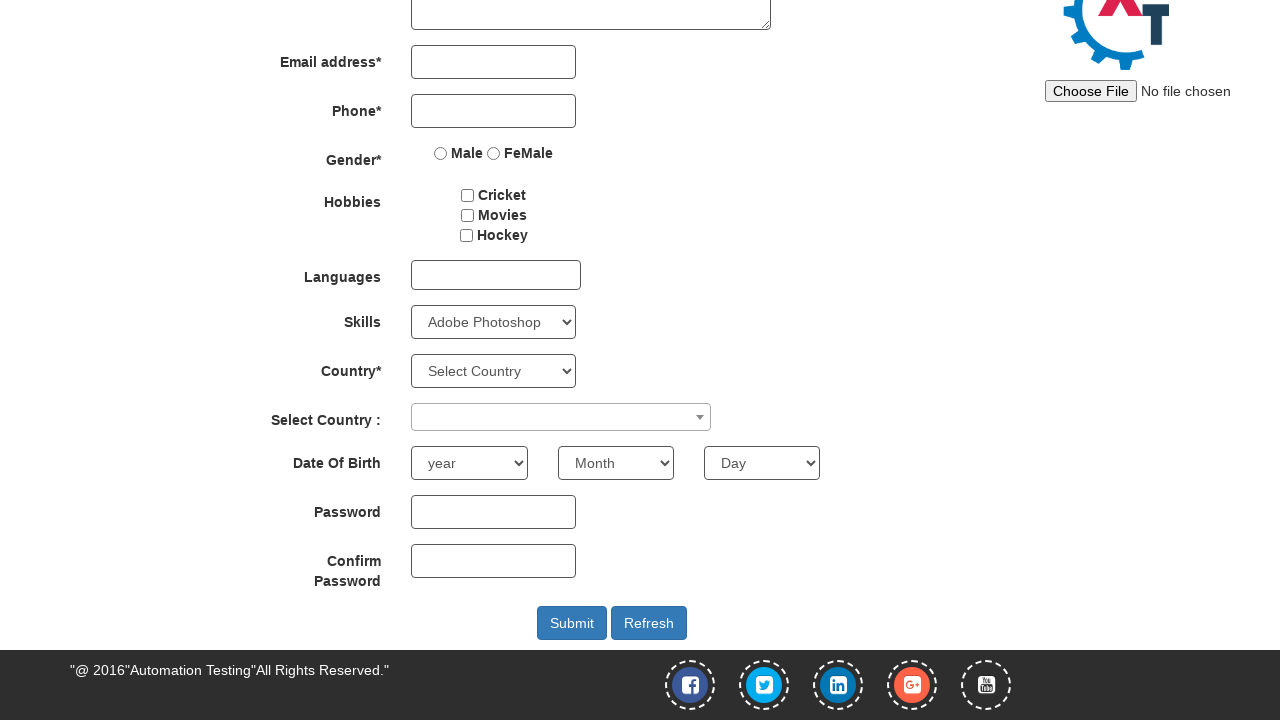